Tests checkbox functionality by navigating to the checkboxes page and clicking a checkbox to verify it becomes selected

Starting URL: https://the-internet.herokuapp.com/

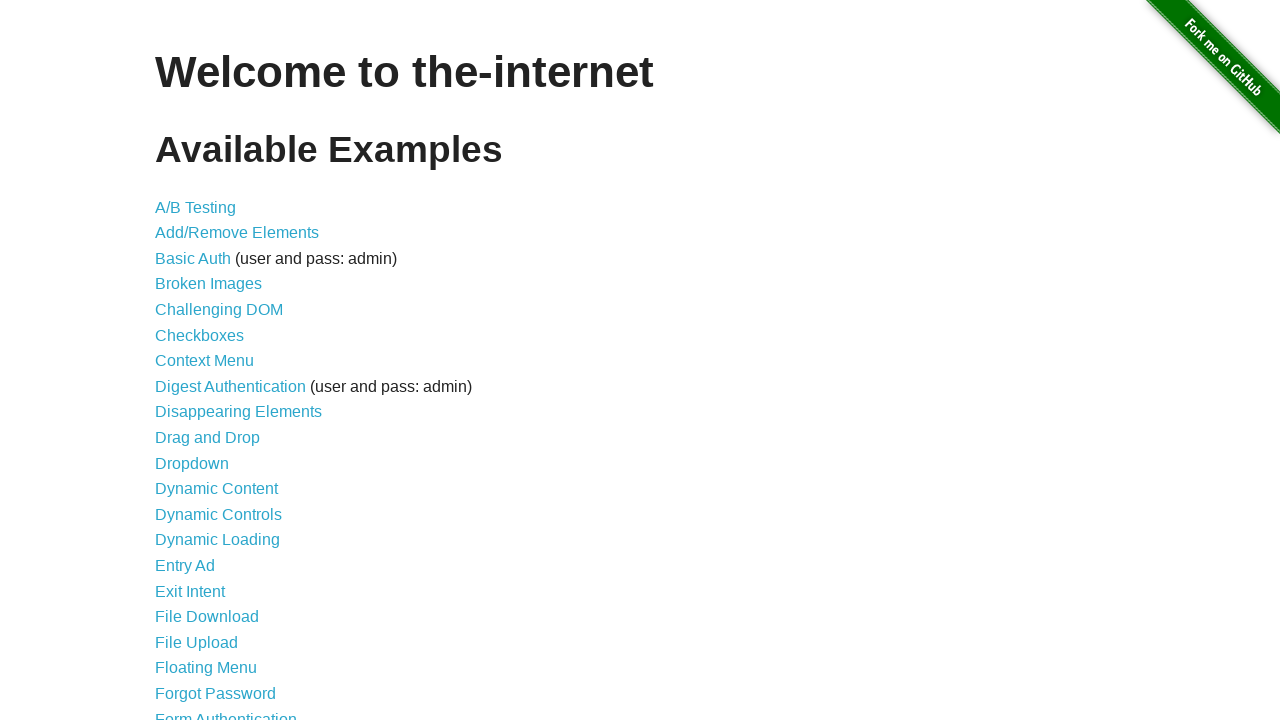

Clicked on Checkboxes link to navigate to checkboxes page at (200, 335) on text=Checkboxes
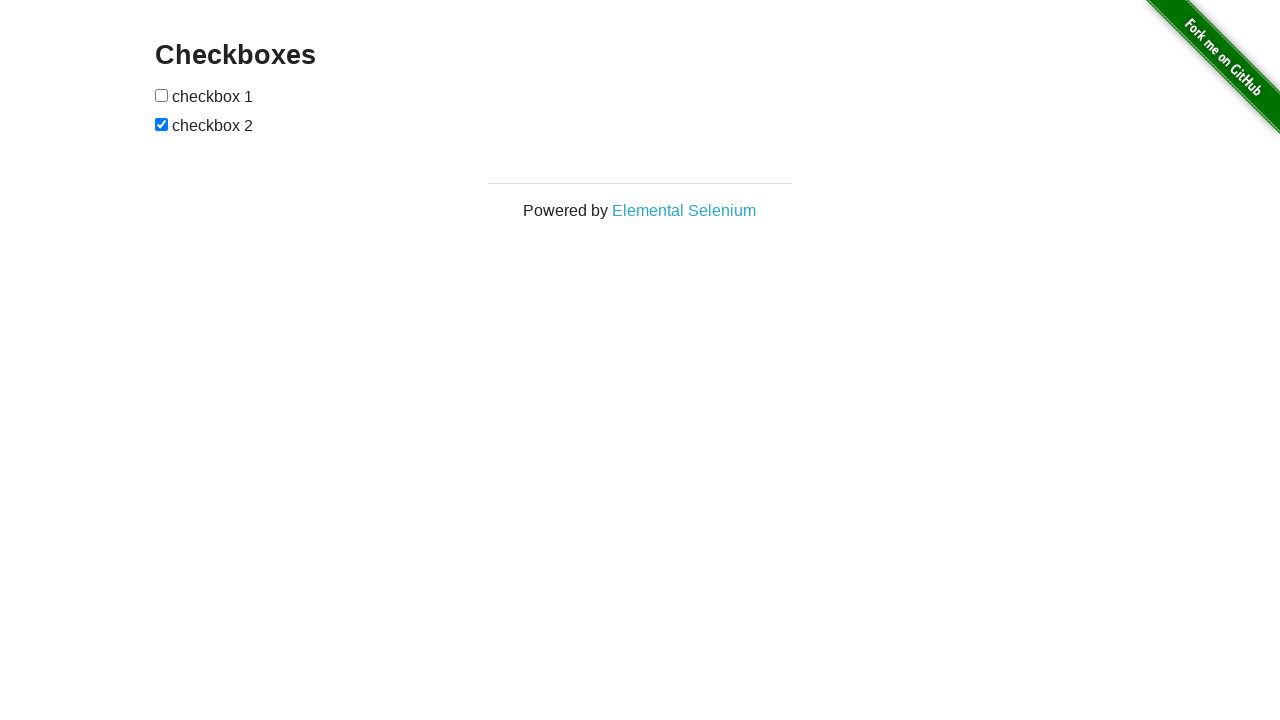

Checkboxes page loaded successfully
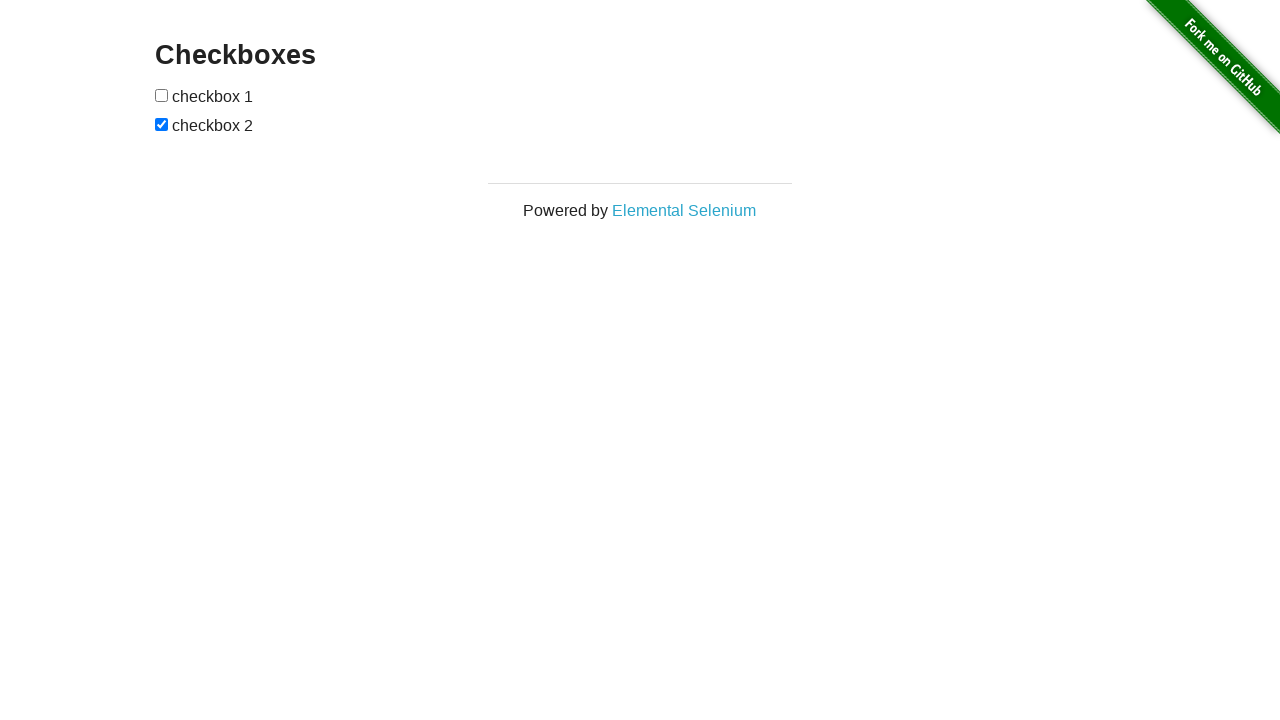

Clicked on the first checkbox at (162, 95) on xpath=//input[@type='checkbox'][1]
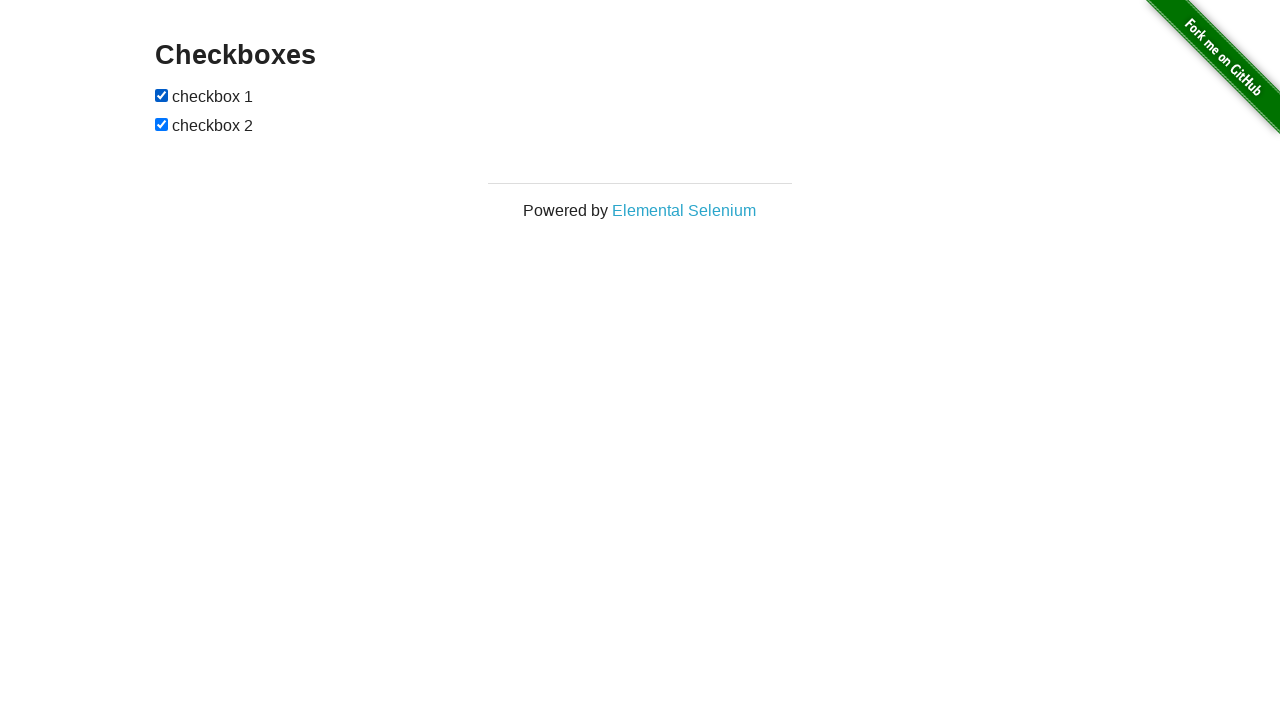

Verified that the first checkbox is now selected
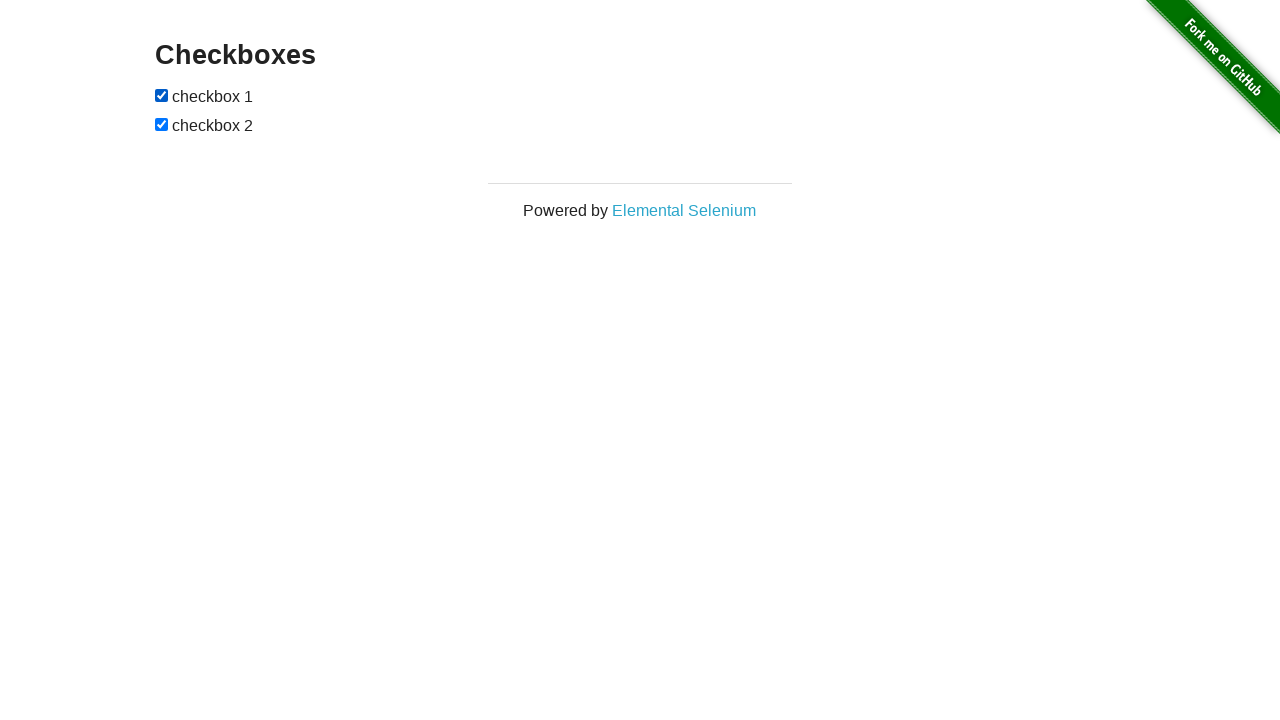

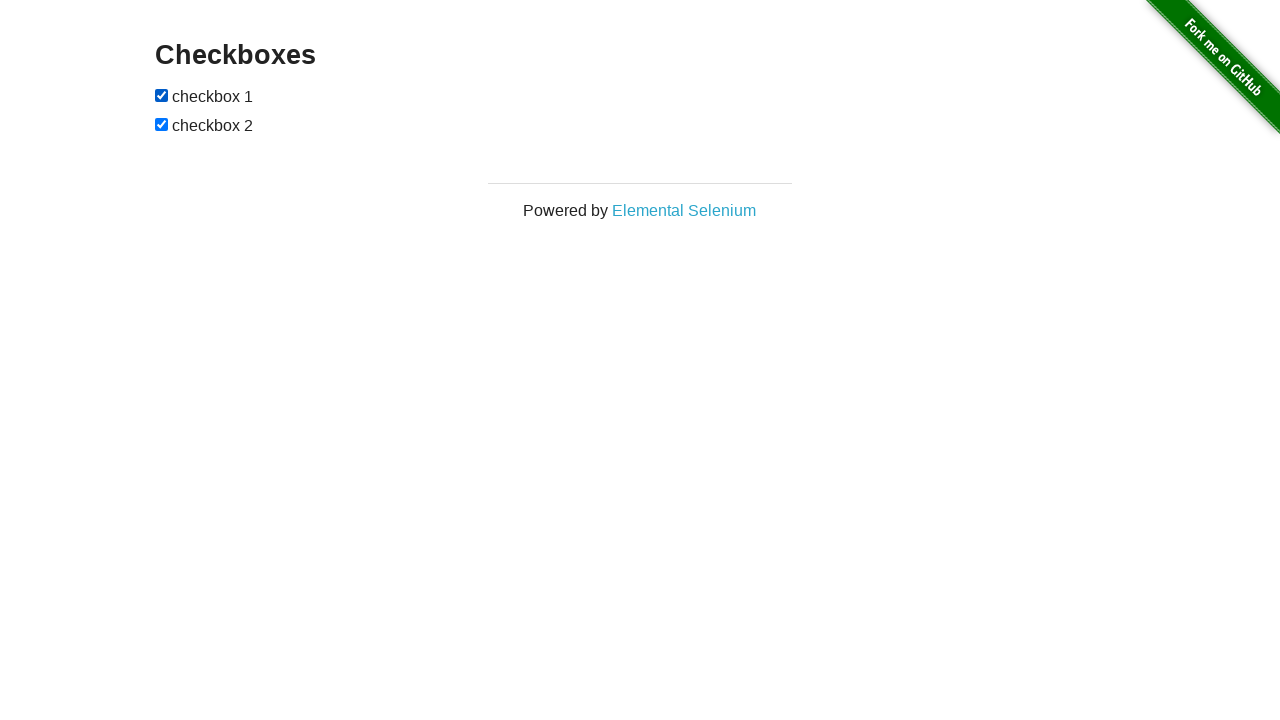